Tests JavaScript alert handling by clicking a button that triggers an alert, accepting the alert, and verifying the result message is displayed correctly on the page.

Starting URL: http://the-internet.herokuapp.com/javascript_alerts

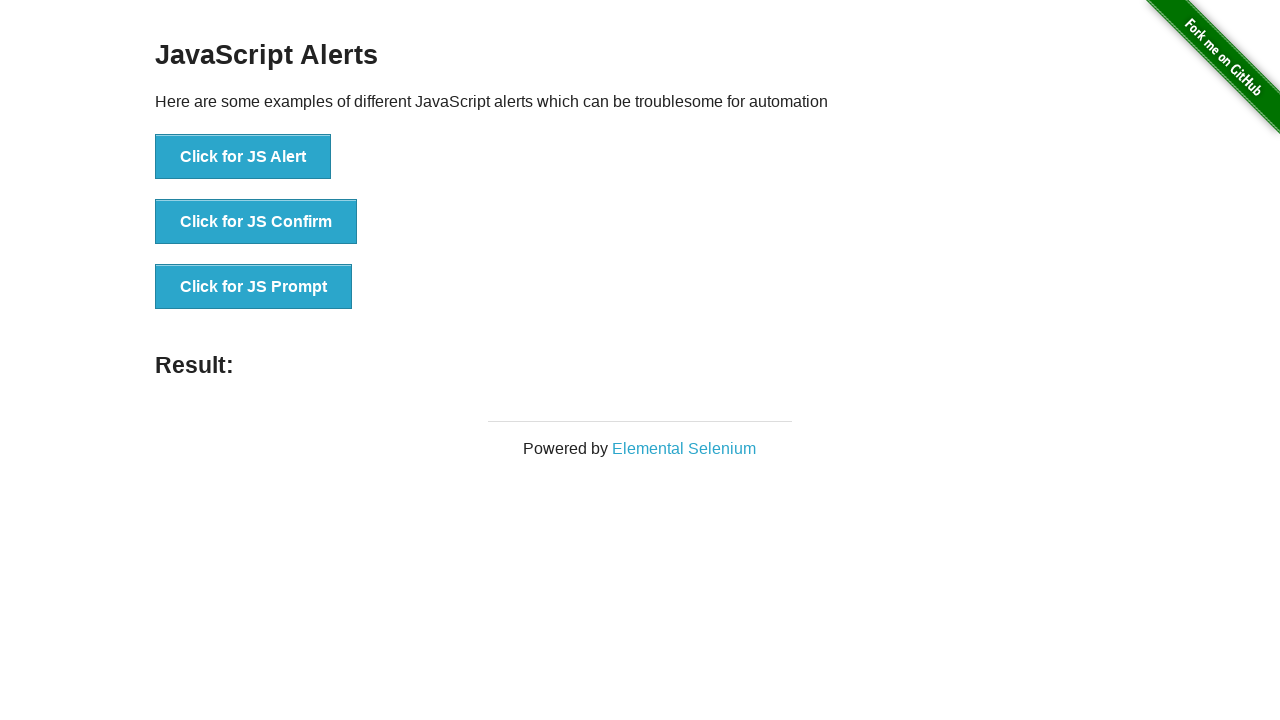

Clicked the first button to trigger JavaScript alert at (243, 157) on ul > li:nth-child(1) > button
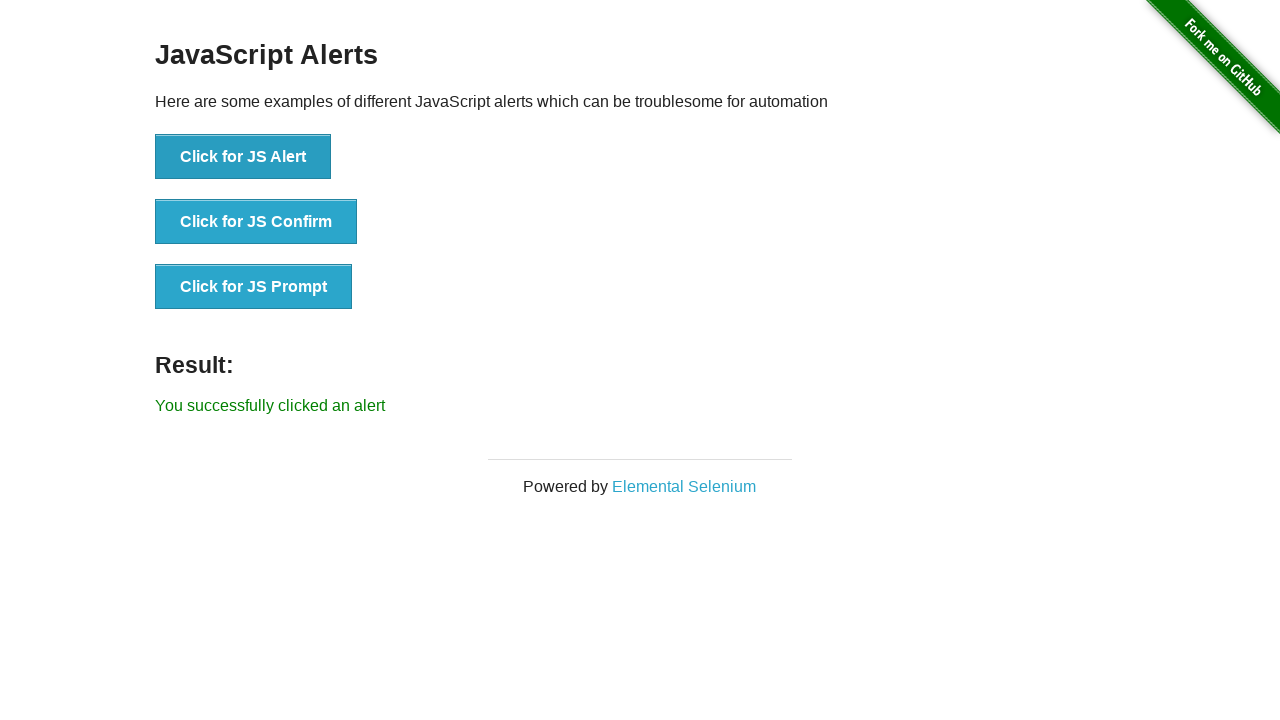

Set up dialog handler to accept alerts
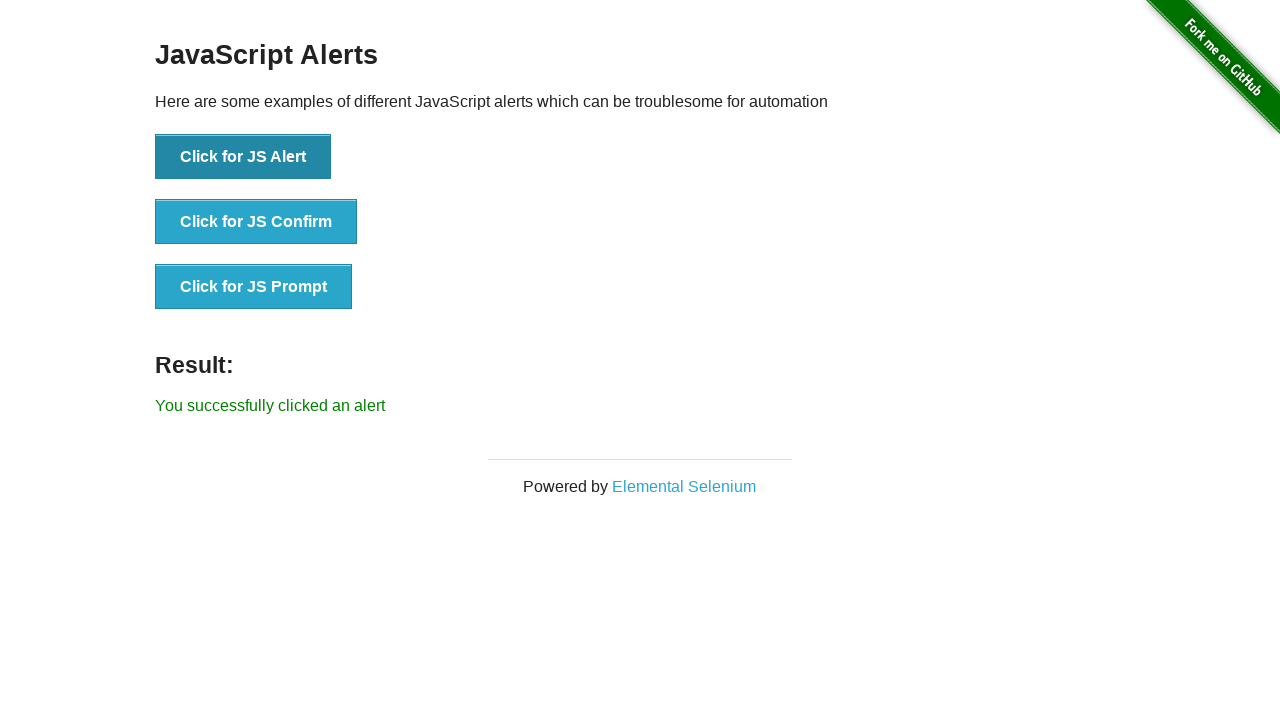

Clicked the button again to trigger alert, which was accepted by dialog handler at (243, 157) on ul > li:nth-child(1) > button
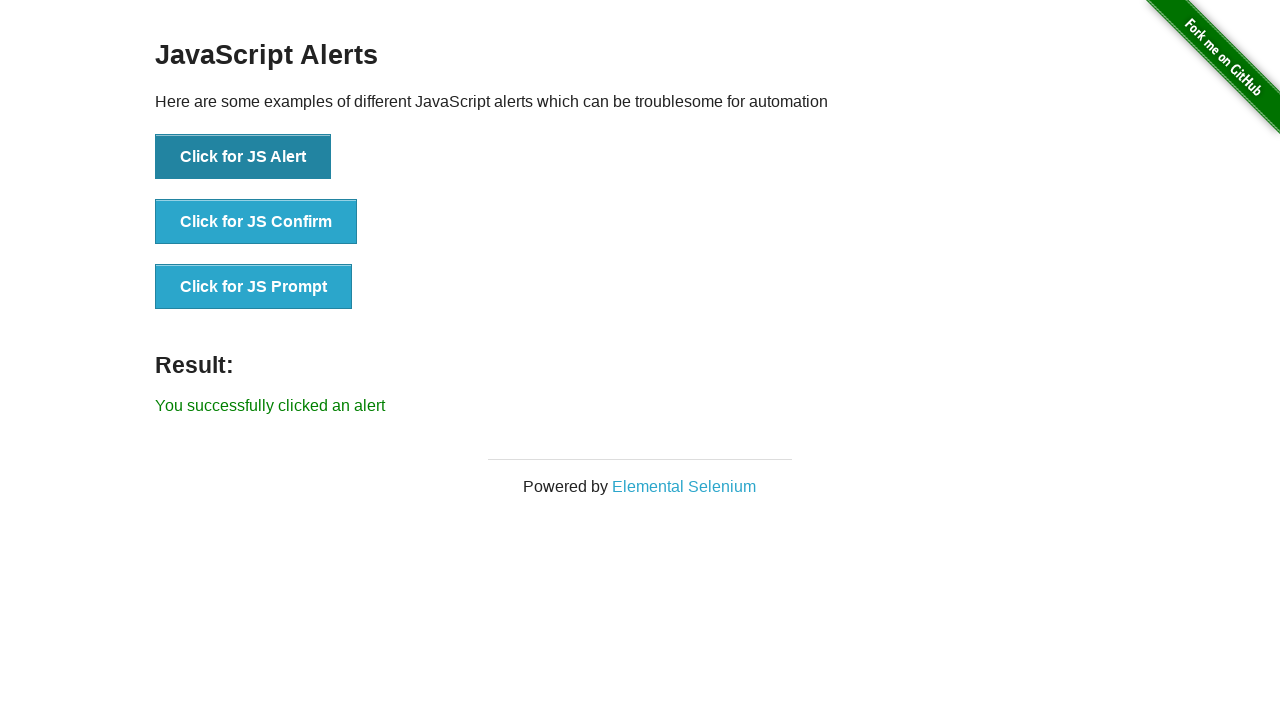

Retrieved result text content from #result element
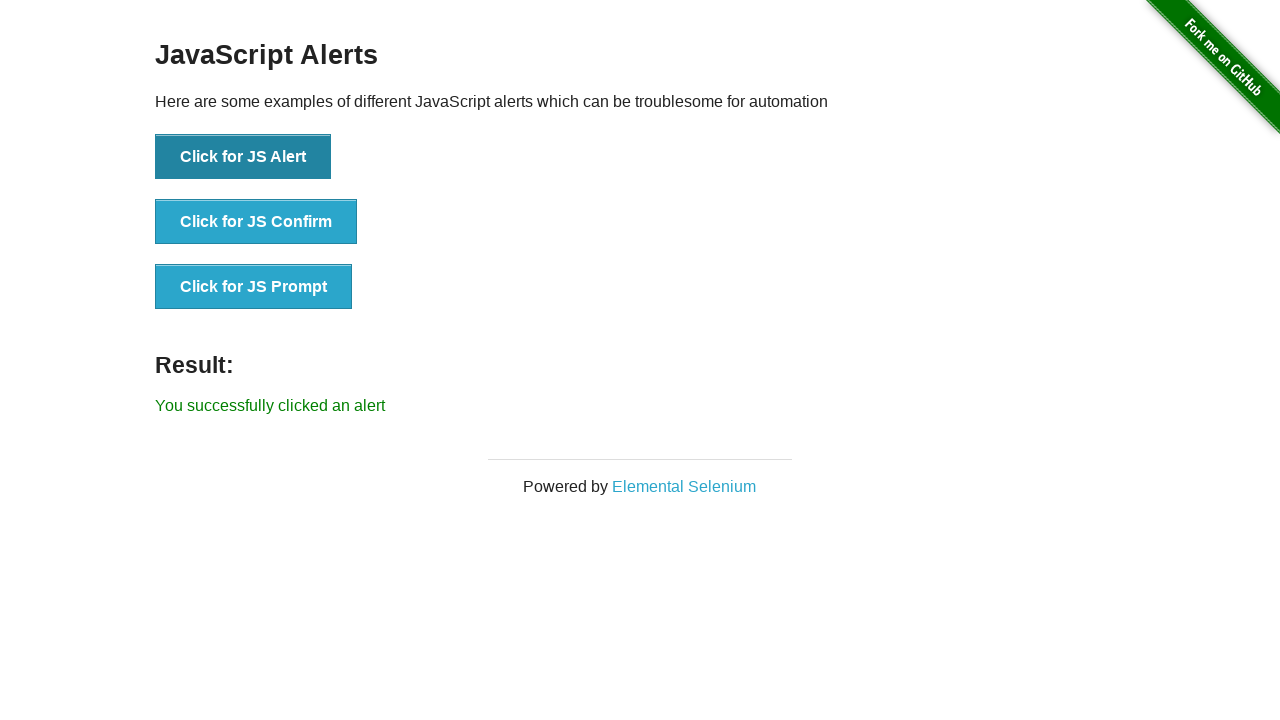

Verified that result message is 'You successfully clicked an alert'
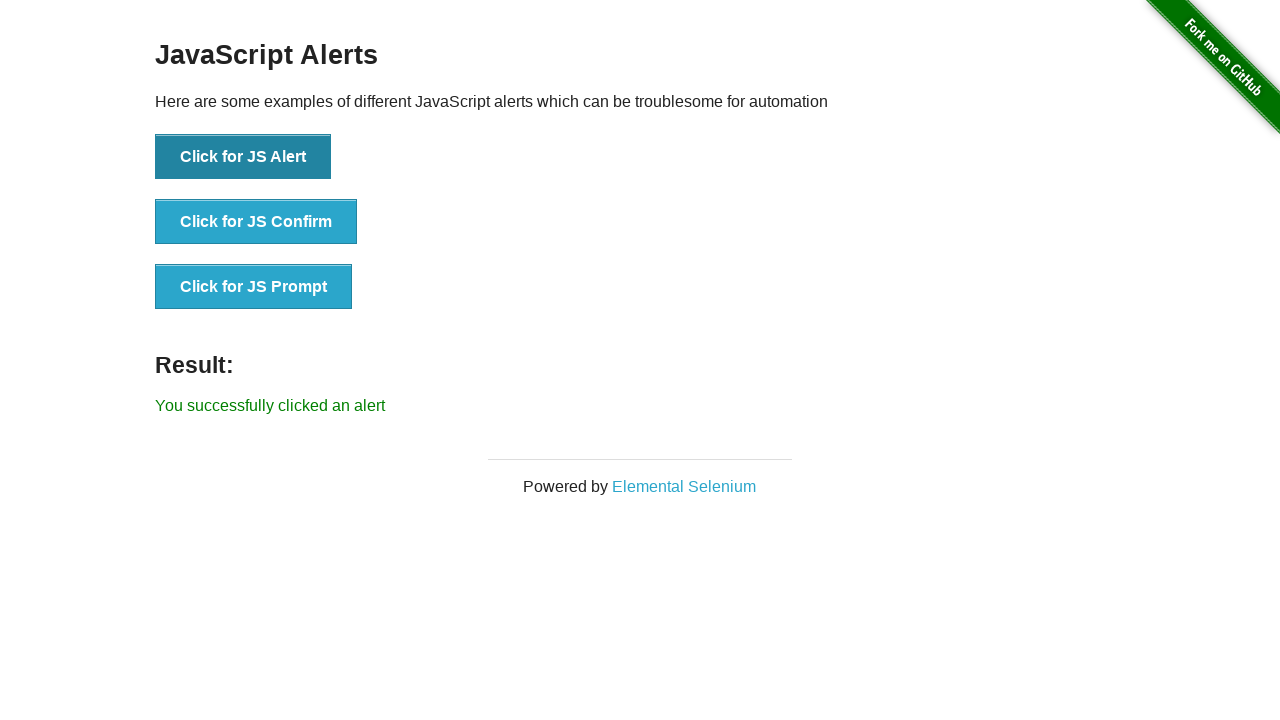

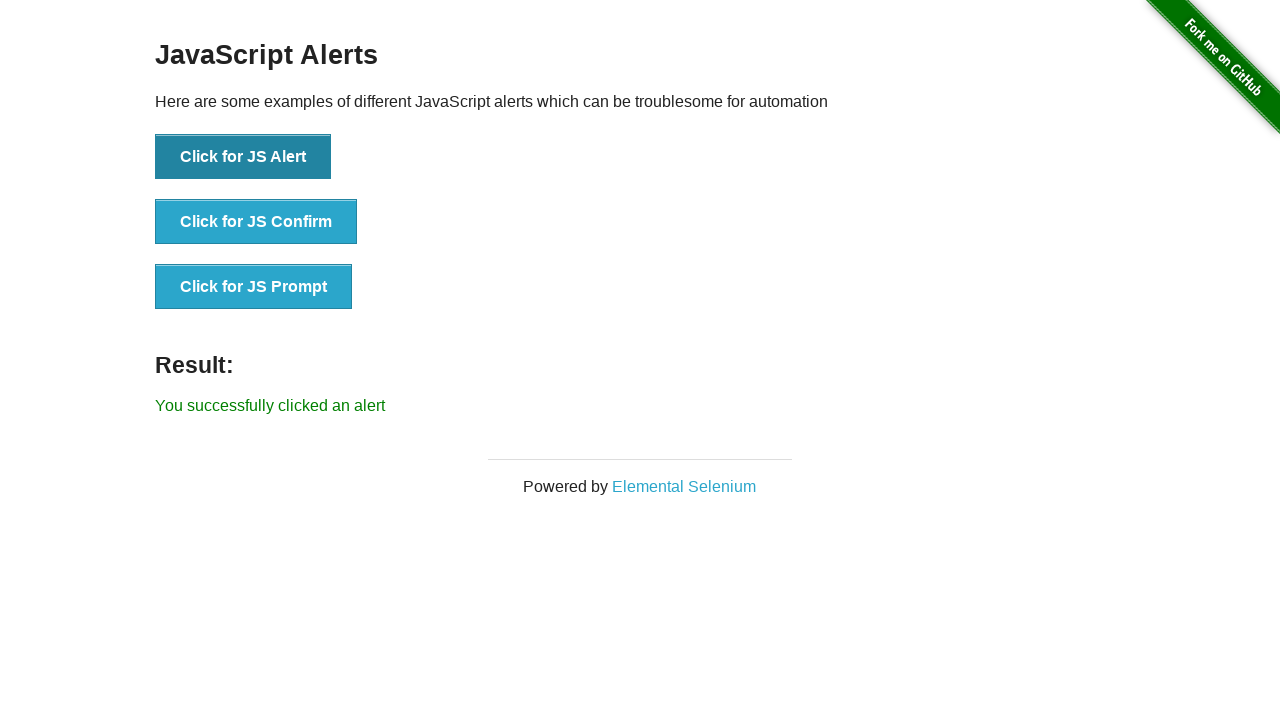